Tests JavaScript alert handling by triggering different types of alerts (simple alert and confirmation dialog) and interacting with them

Starting URL: https://rahulshettyacademy.com/AutomationPractice/

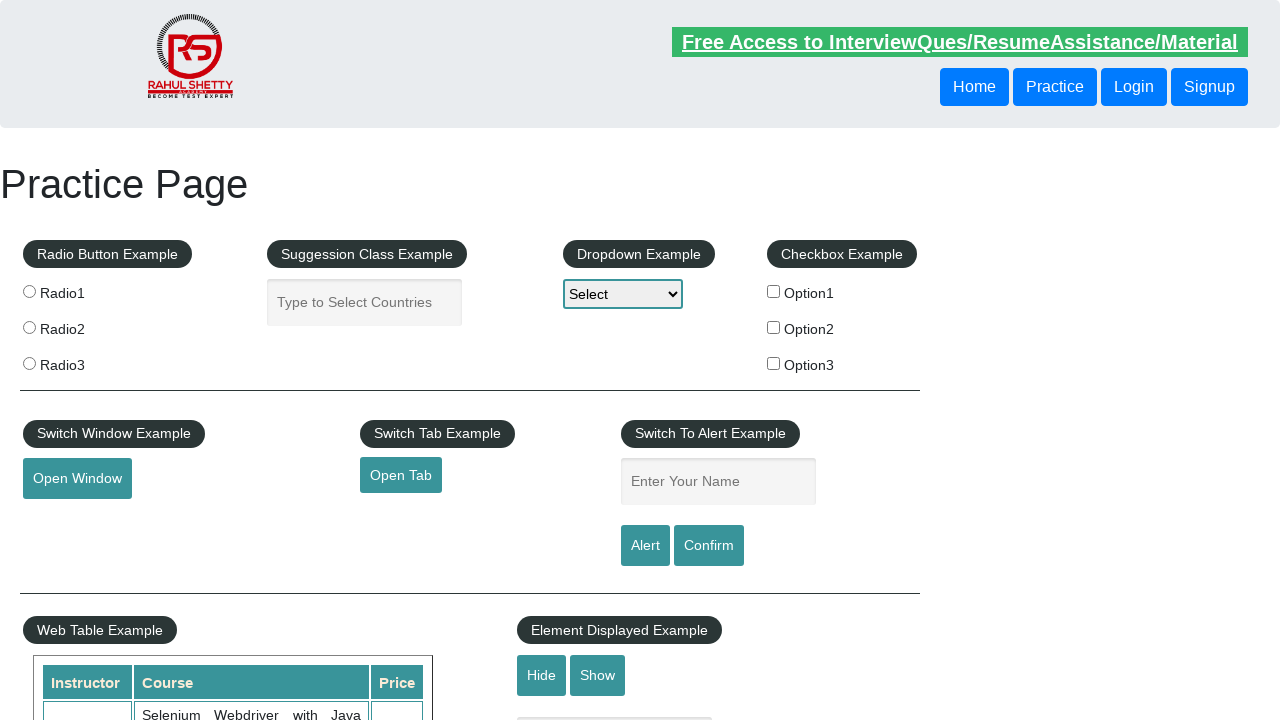

Filled name field with 'Rahul' on #name
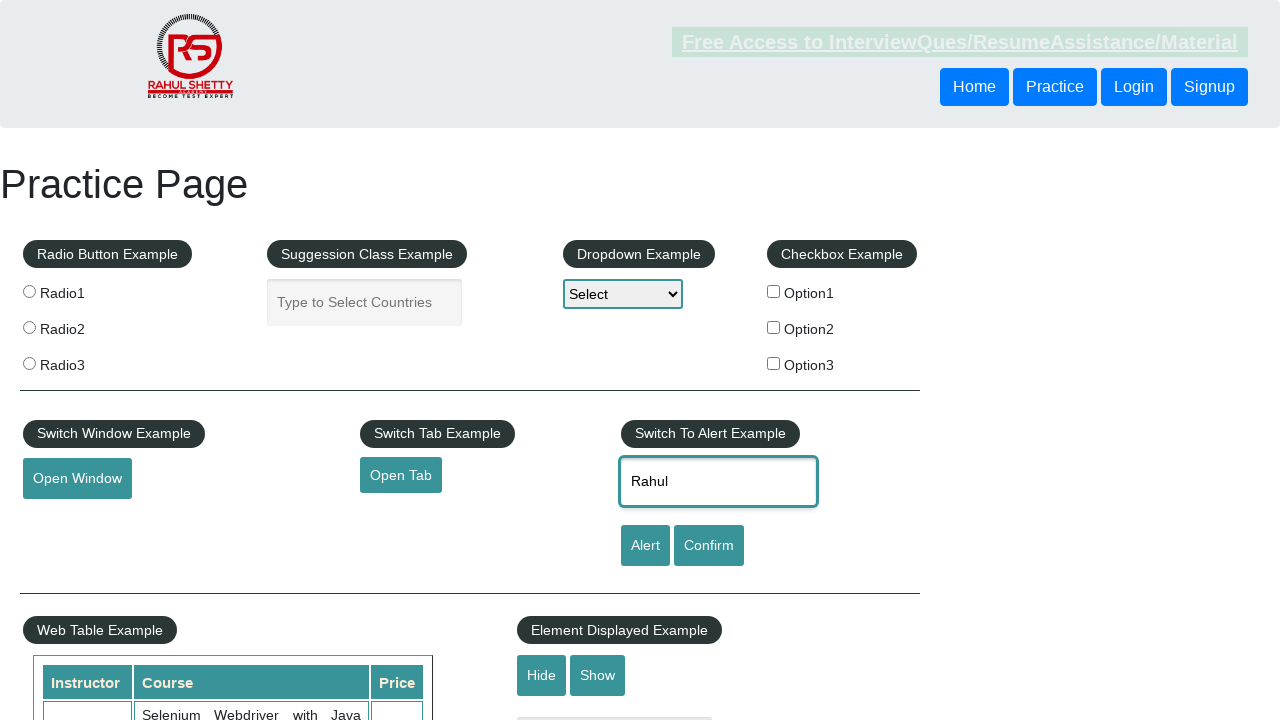

Clicked alert button to trigger JavaScript alert at (645, 546) on [id='alertbtn']
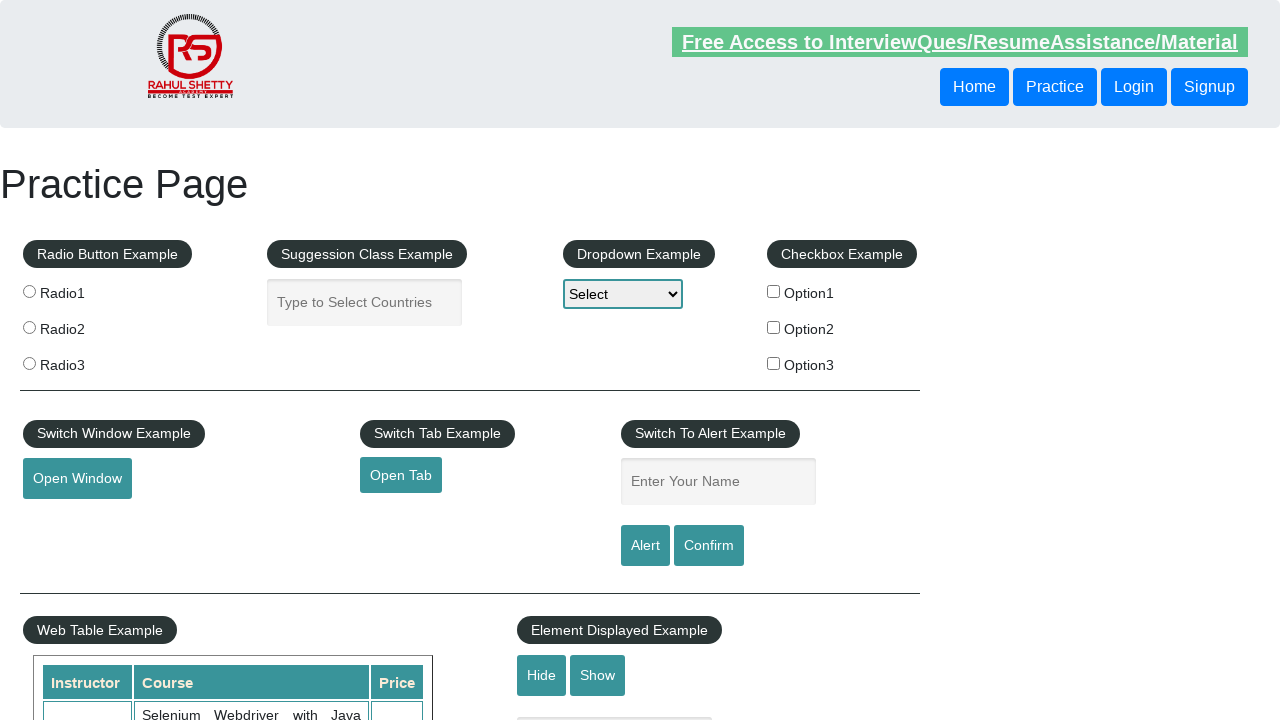

Set up dialog handler to accept simple alert
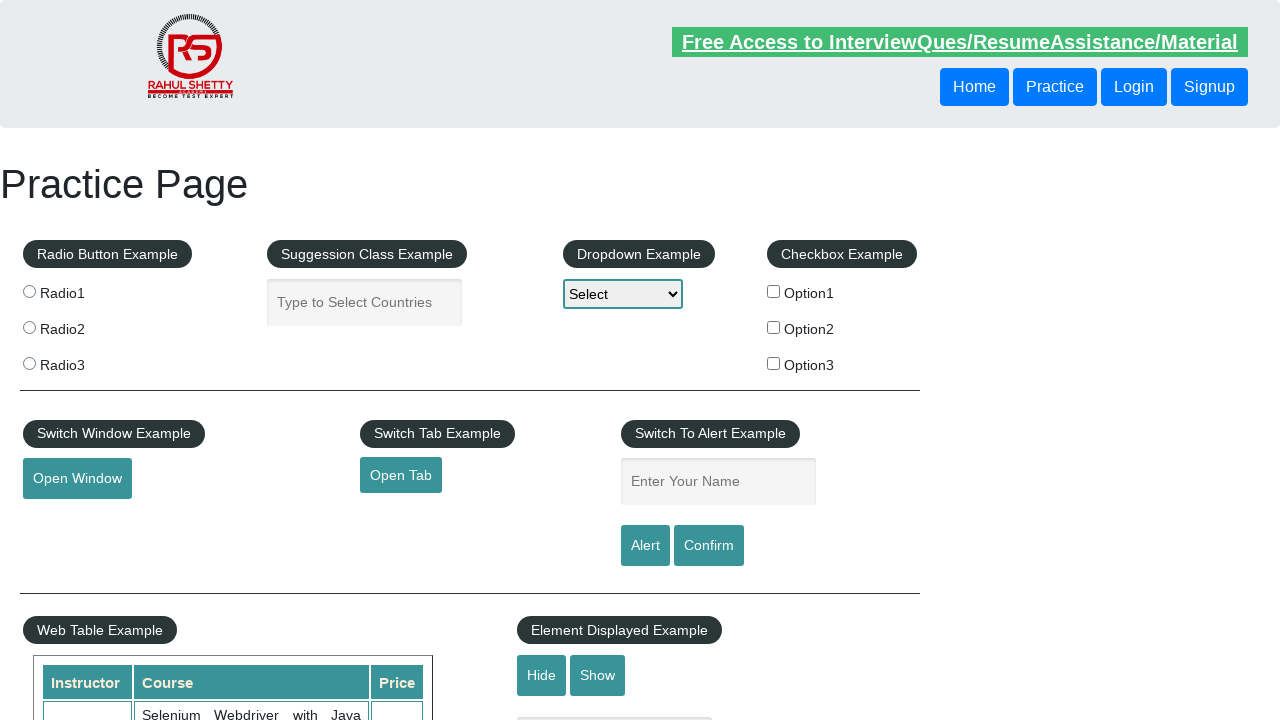

Clicked confirm button to trigger confirmation dialog at (709, 546) on #confirmbtn
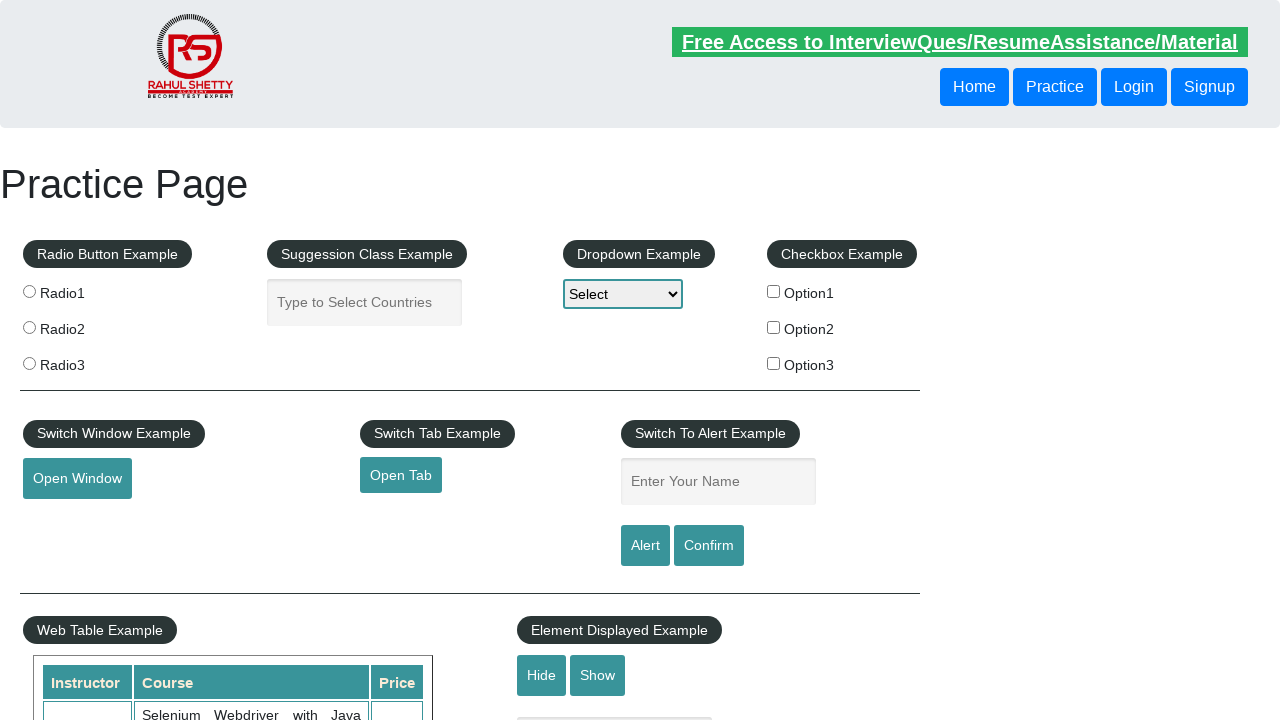

Set up dialog handler to dismiss confirmation dialog
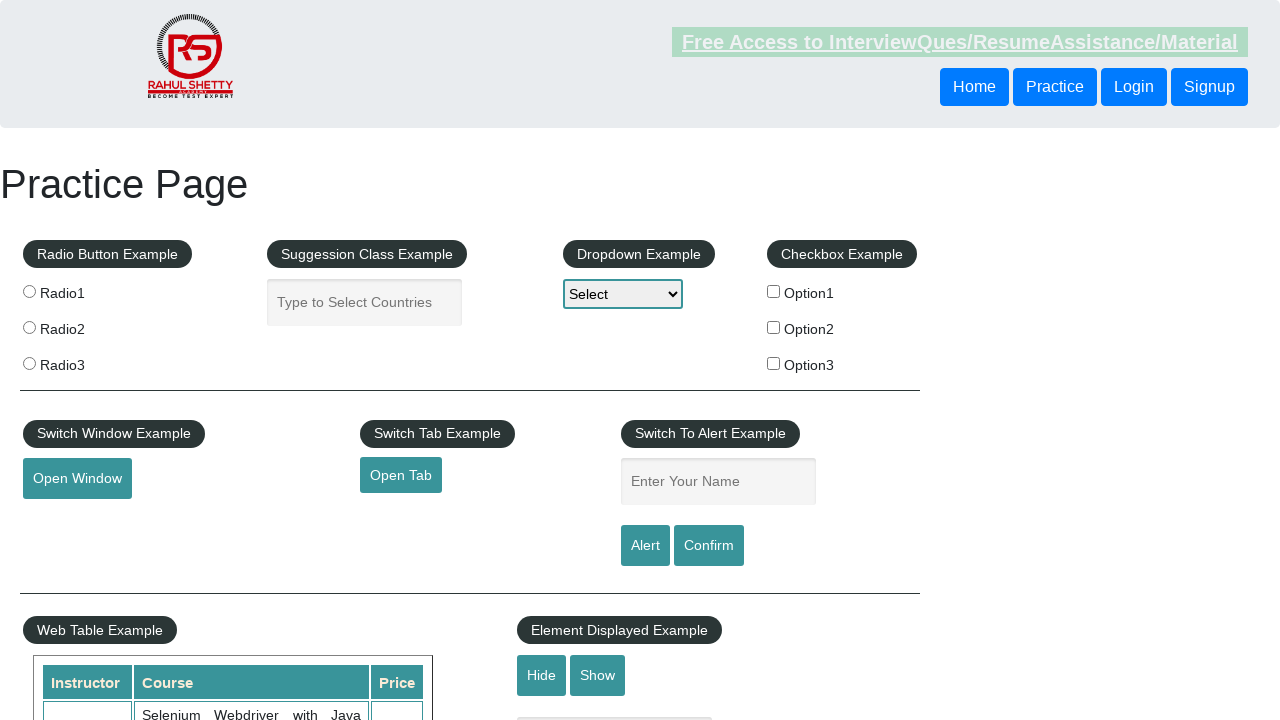

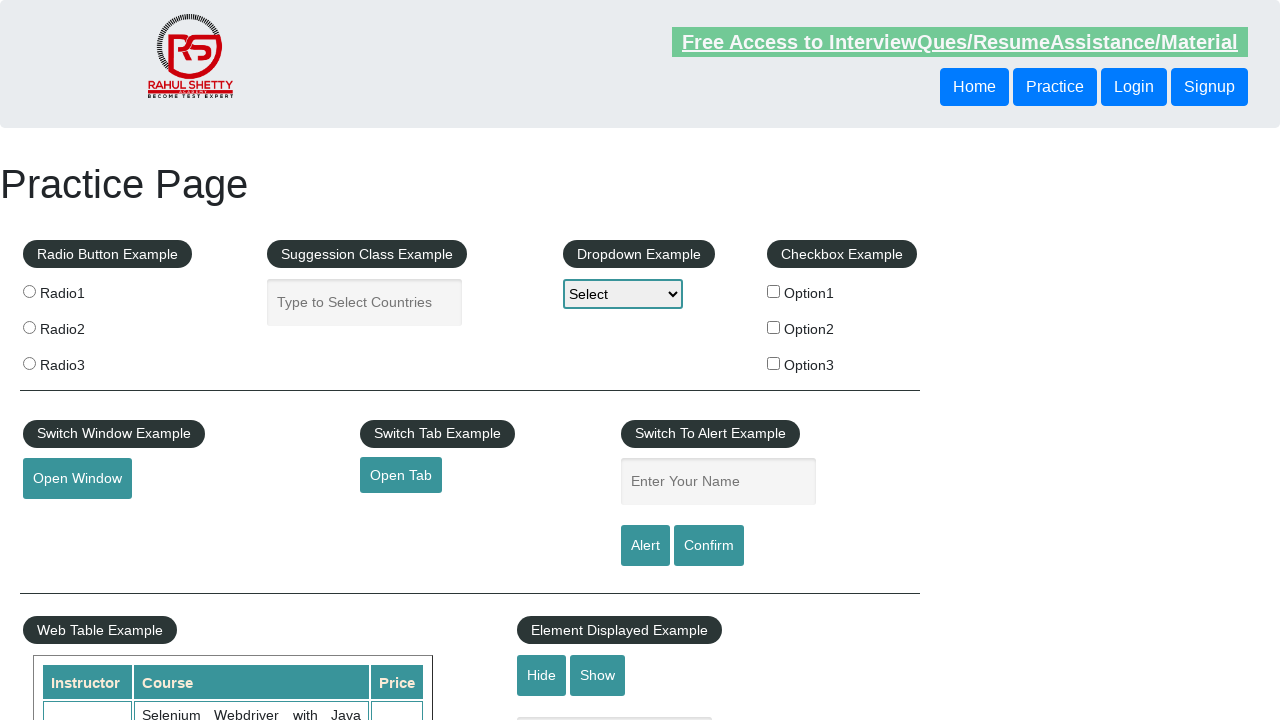